Tests calculator 2+2=4 using keyboard input

Starting URL: http://mhunterak.github.io/calc.html

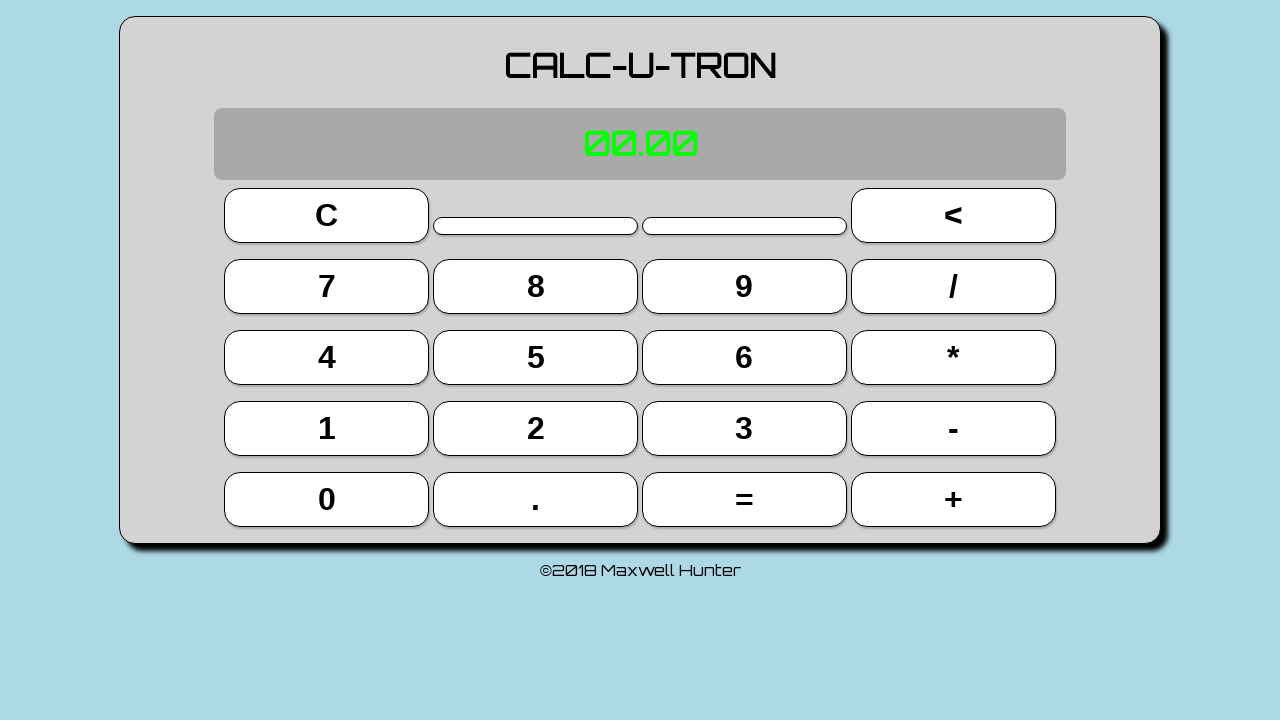

Waited for page to load with domcontentloaded state
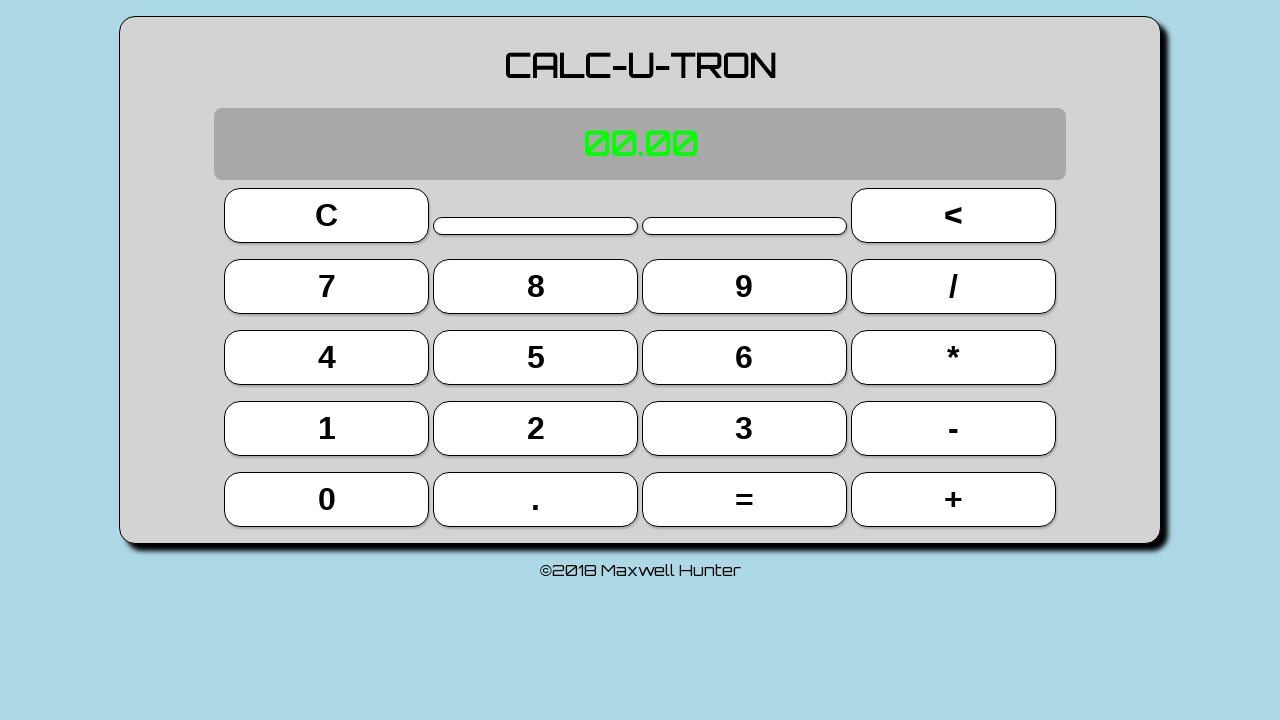

Pressed key '2' on keyboard
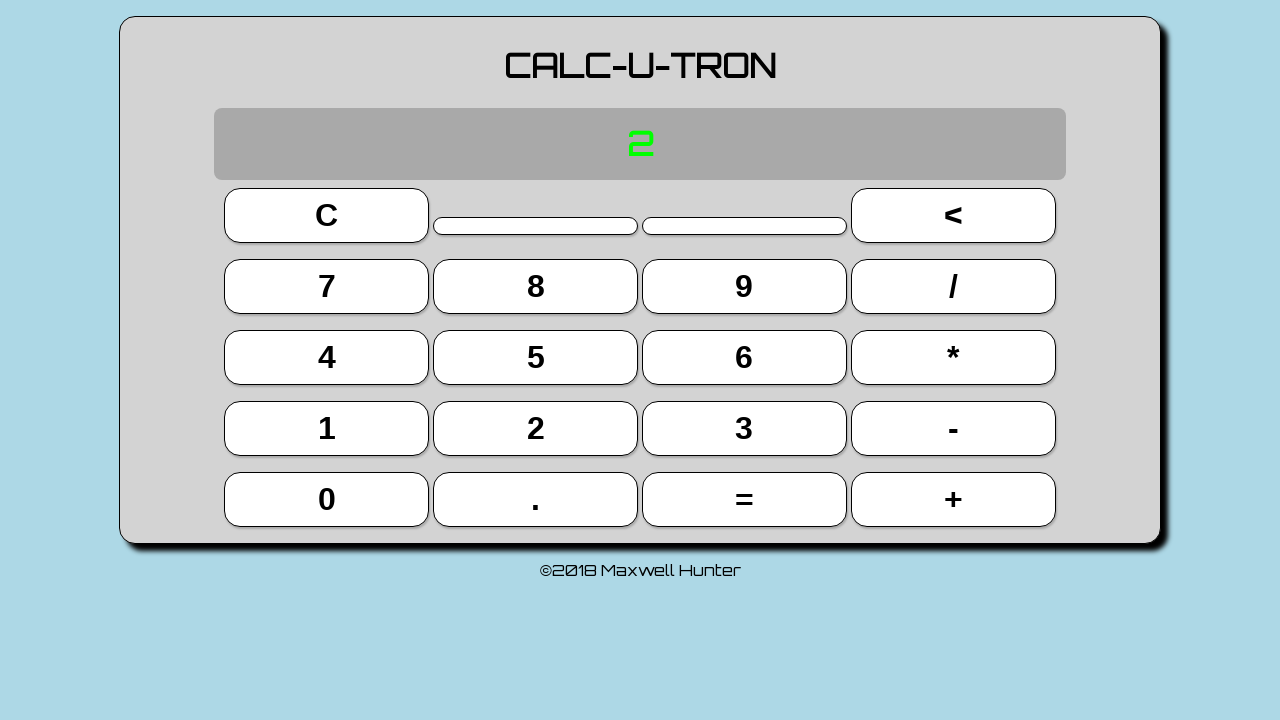

Pressed key '+' on keyboard
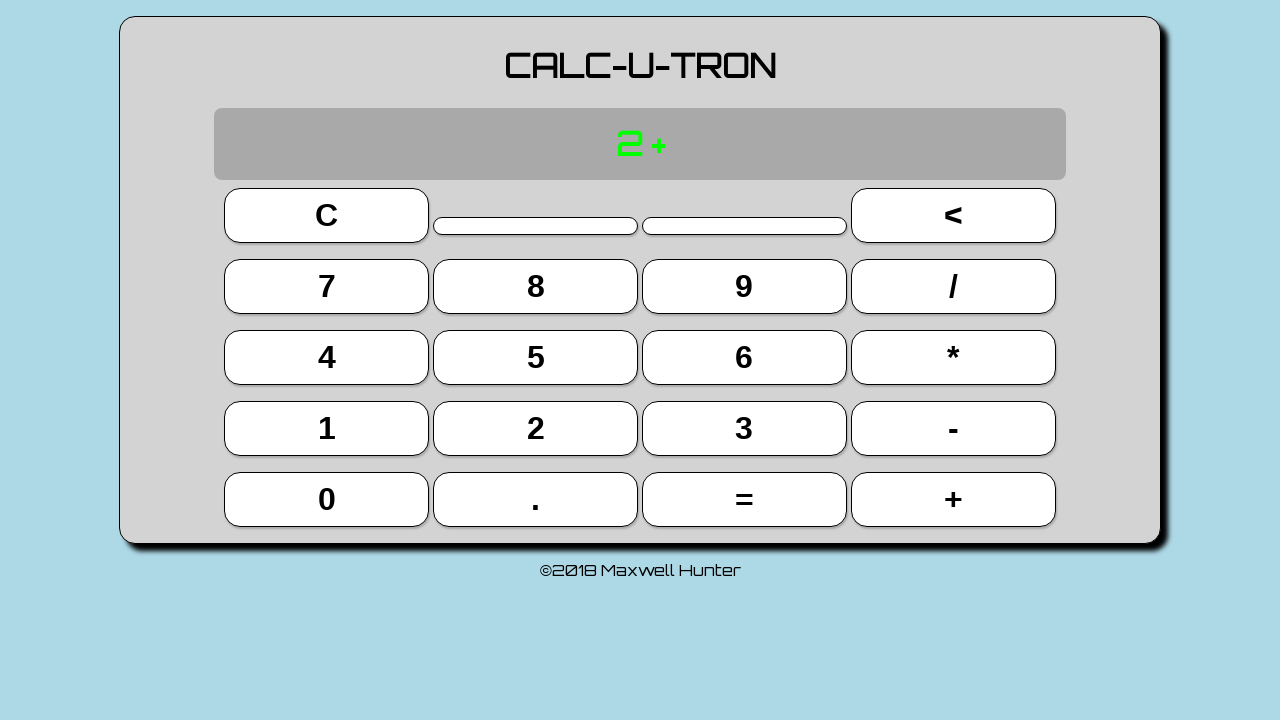

Pressed key '2' on keyboard
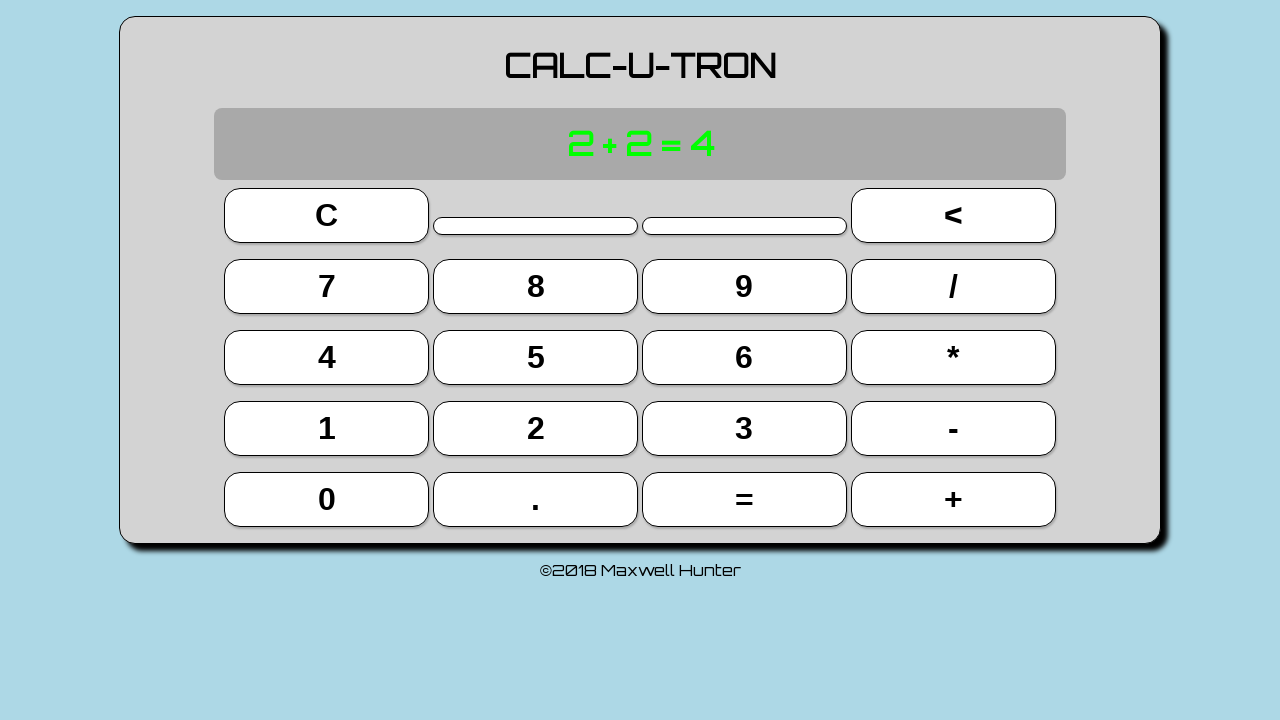

Pressed Enter key to calculate 2+2
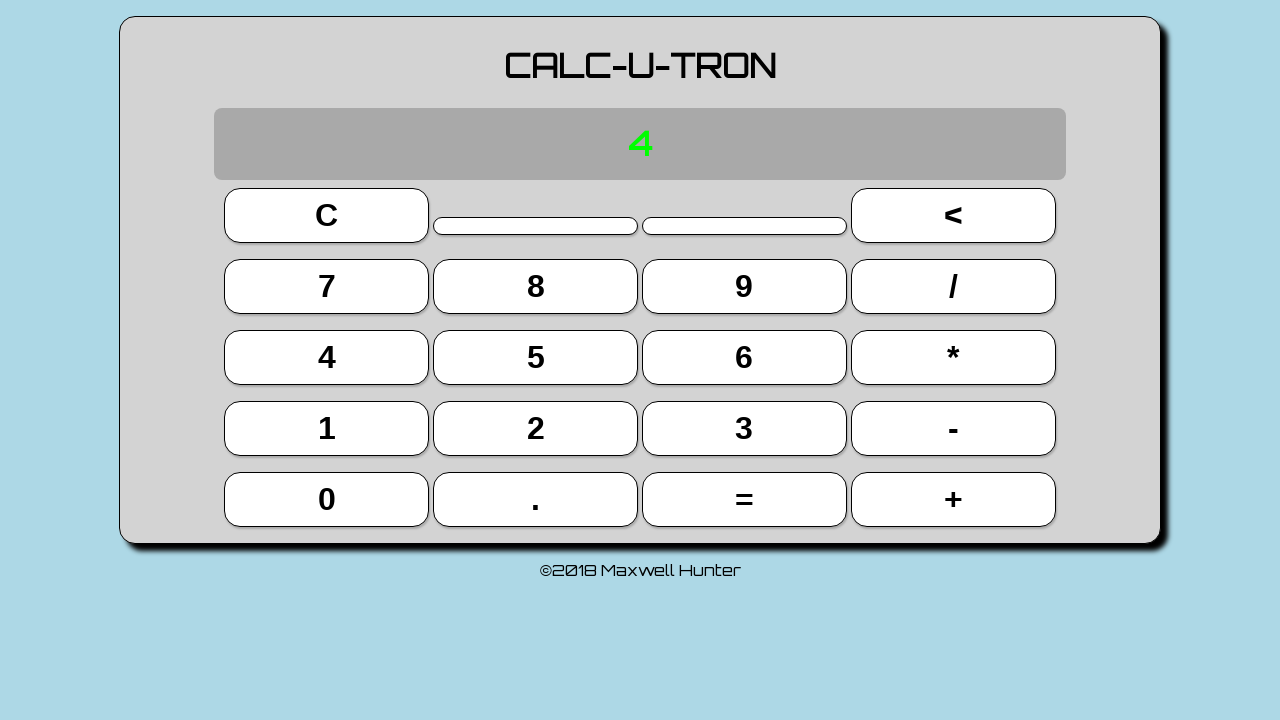

Located the display element
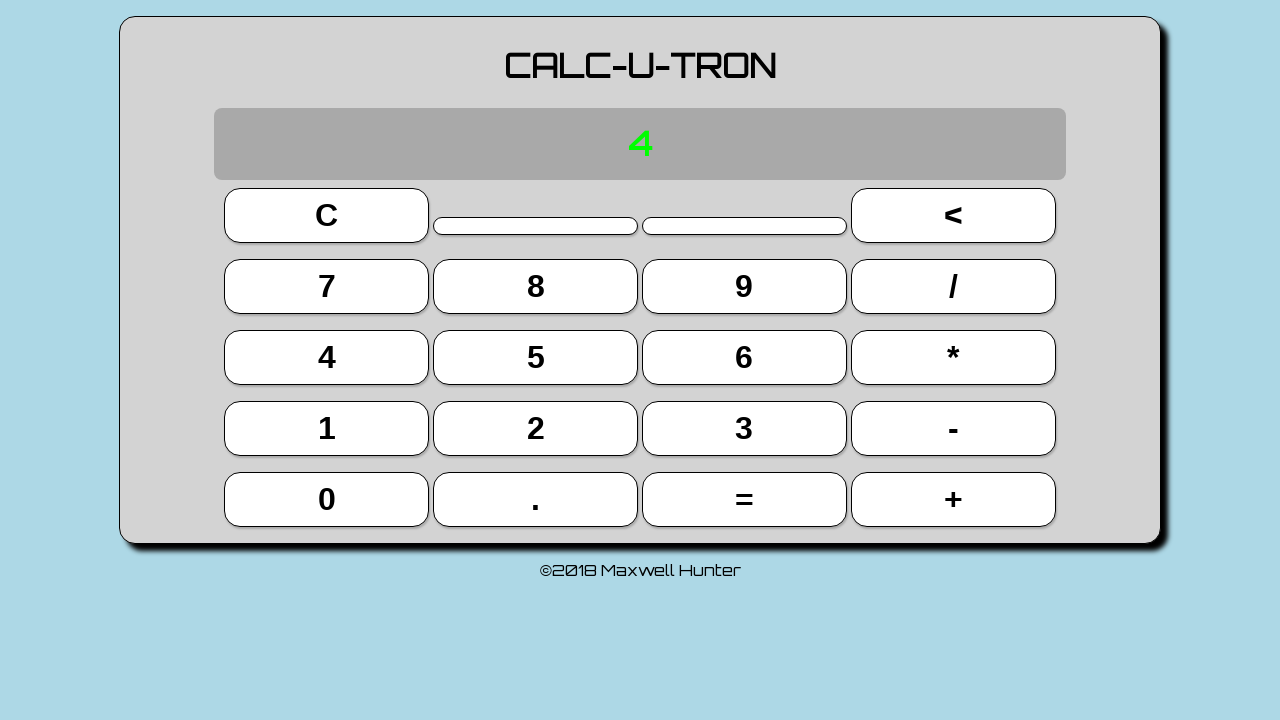

Verified that calculator display shows '4' as the result of 2+2
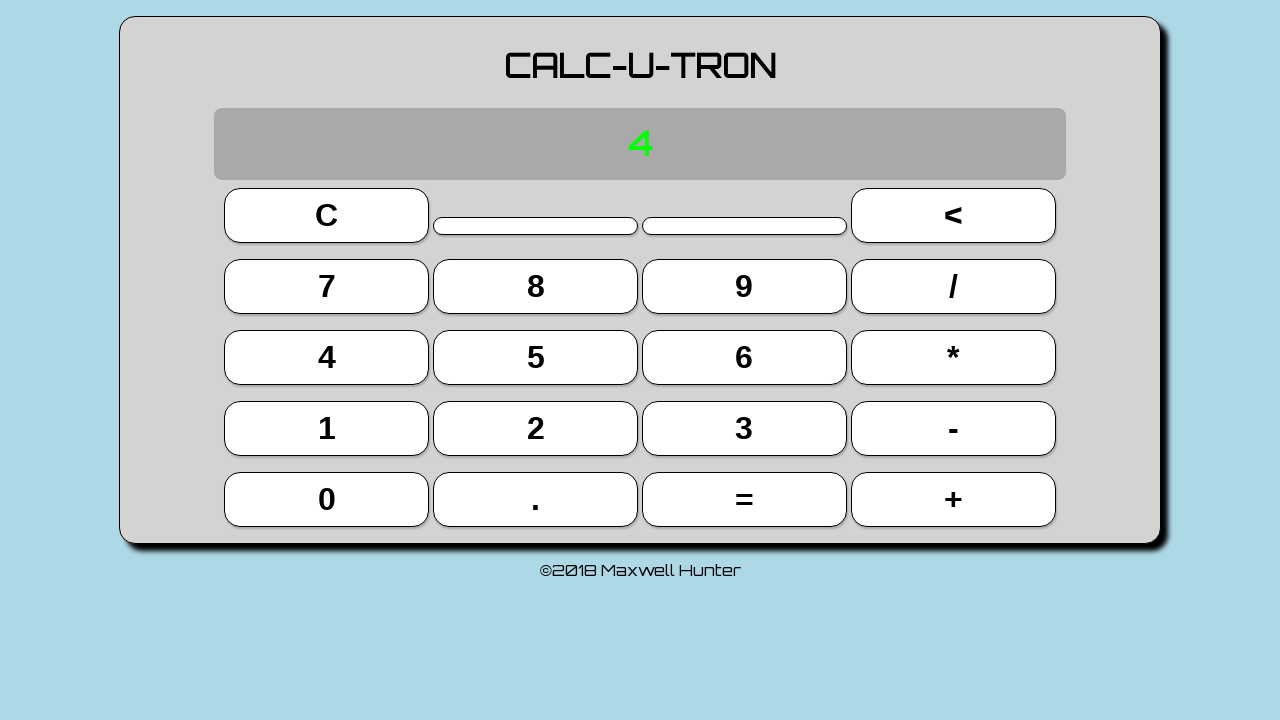

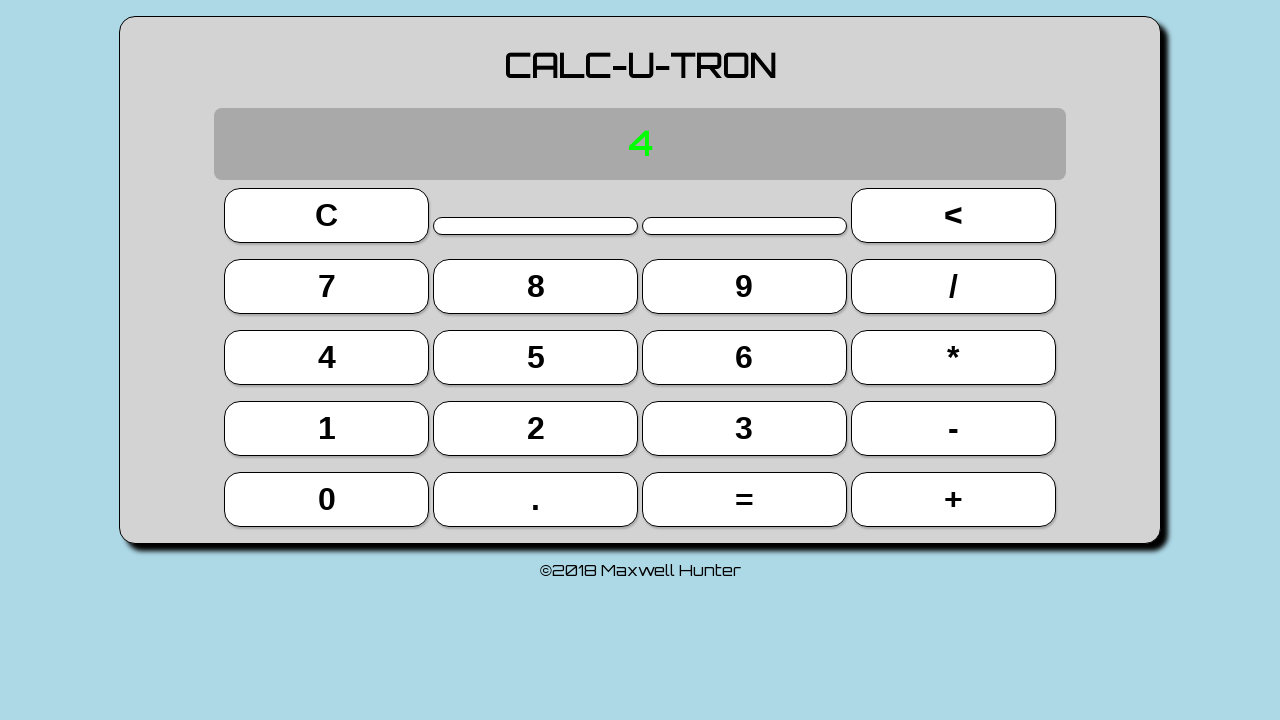